Tests various input field interactions including getting input values, placeholder attributes, label text, and clearing textbox values

Starting URL: https://letcode.in/edit

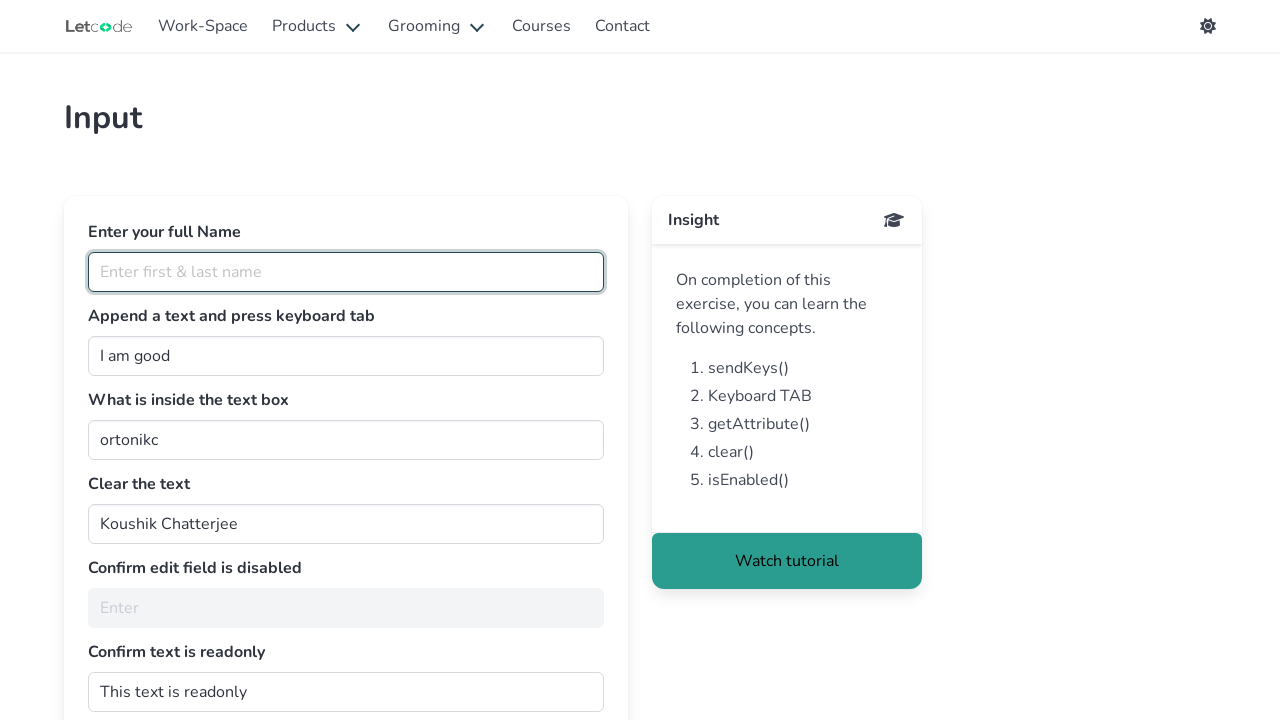

Retrieved input value from textbox with id 'getMe'
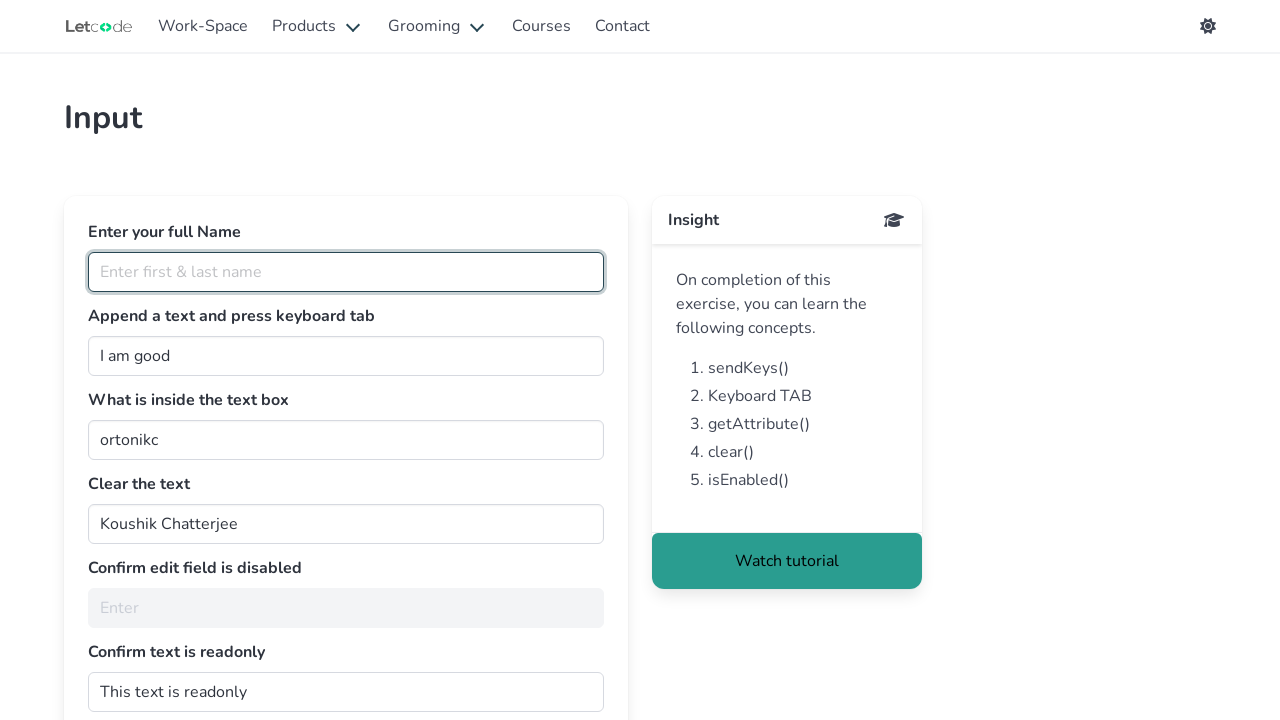

Retrieved placeholder attribute from 'fullName' field
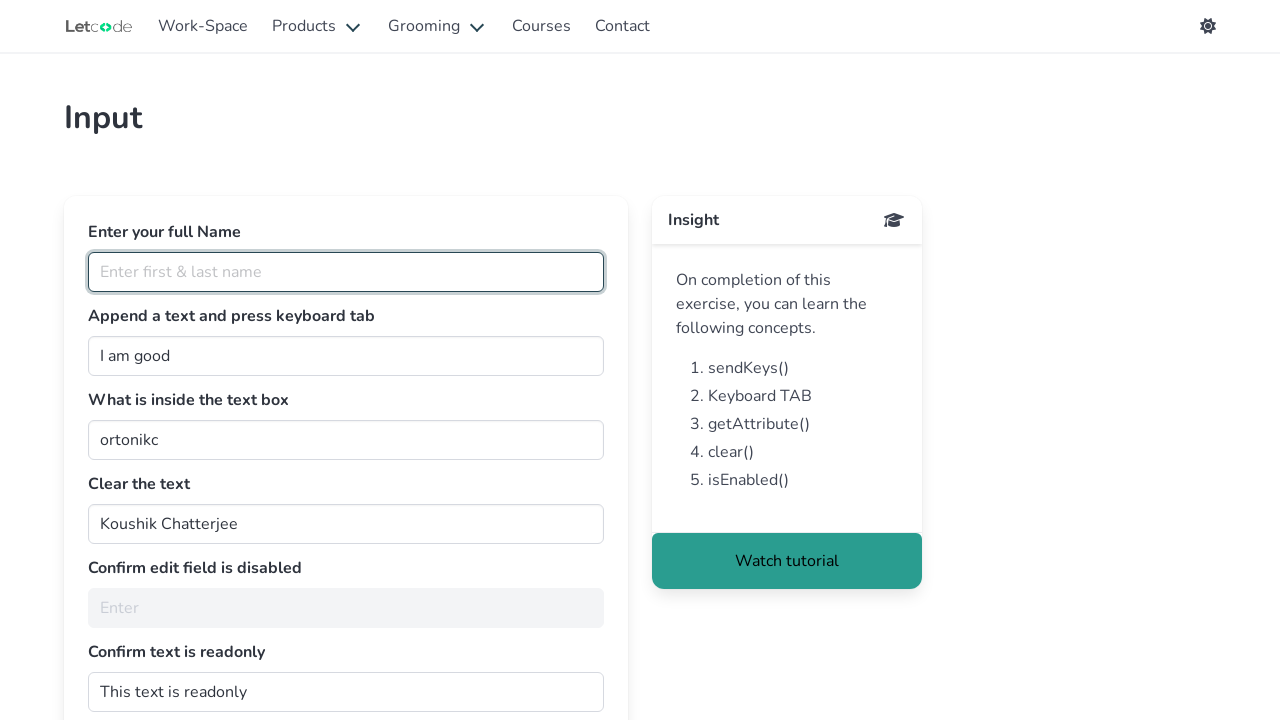

Retrieved label text for 'name' field
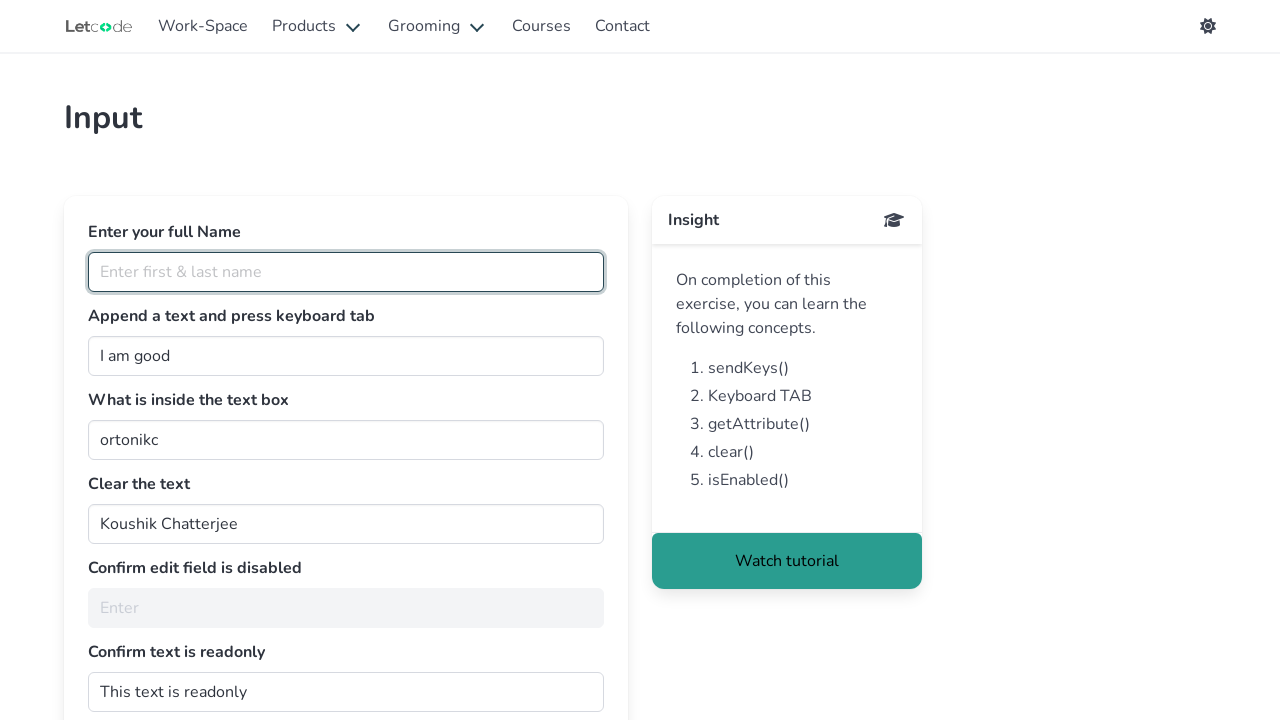

Cleared the textbox with id 'clearMe' on #clearMe
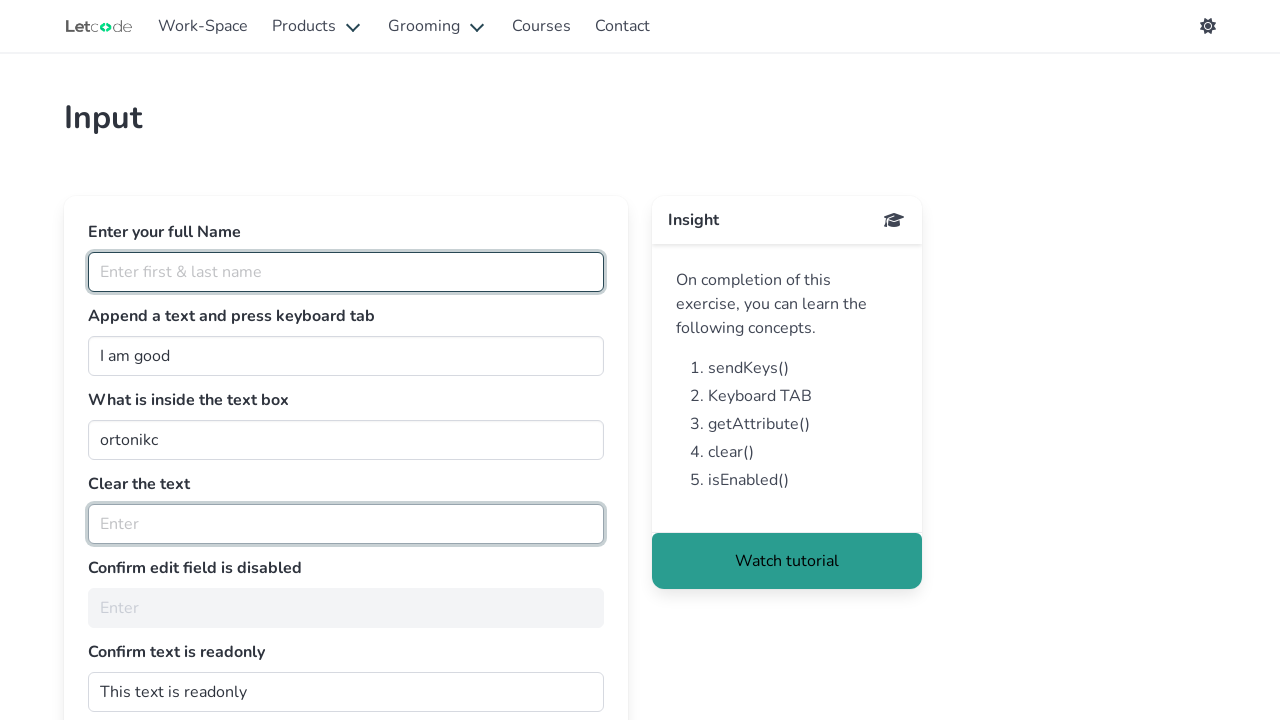

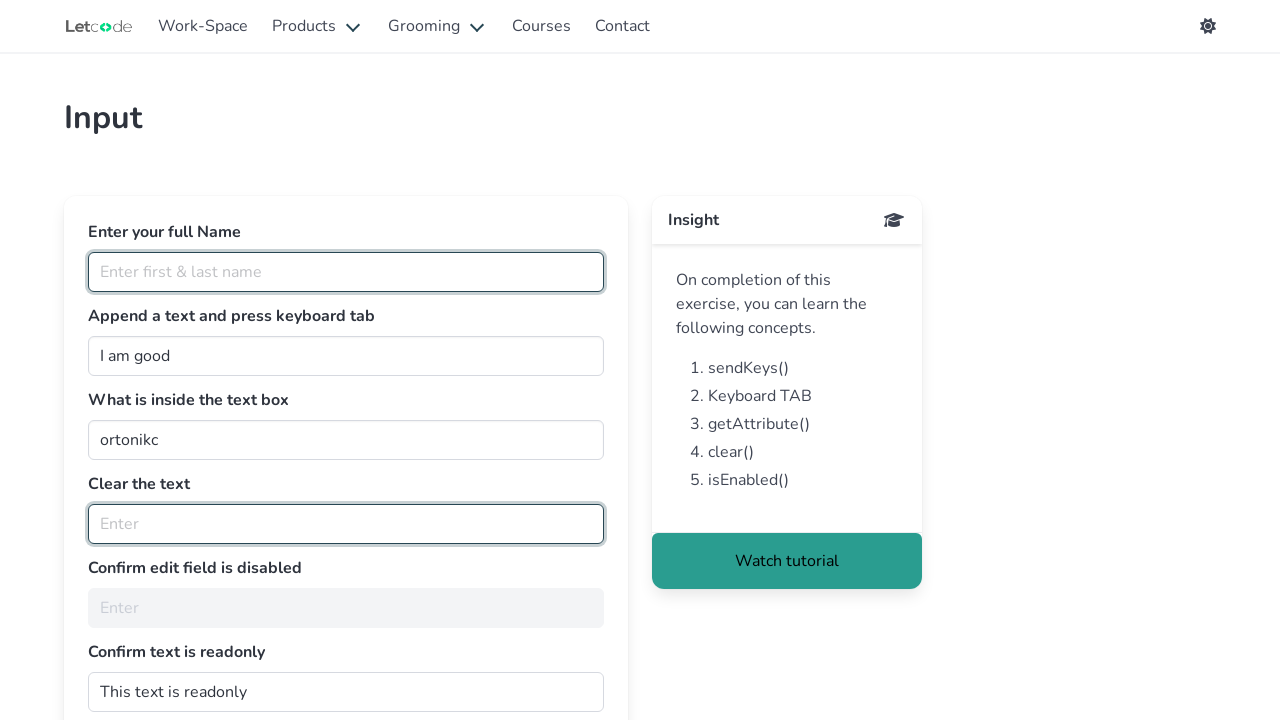